Tests the OrangeHRM free trial signup form by chaining locators to fill in the full name field and clicking the "Get Your Free Trial" button within a specific form element.

Starting URL: https://www.orangehrm.com/30-day-free-trial/

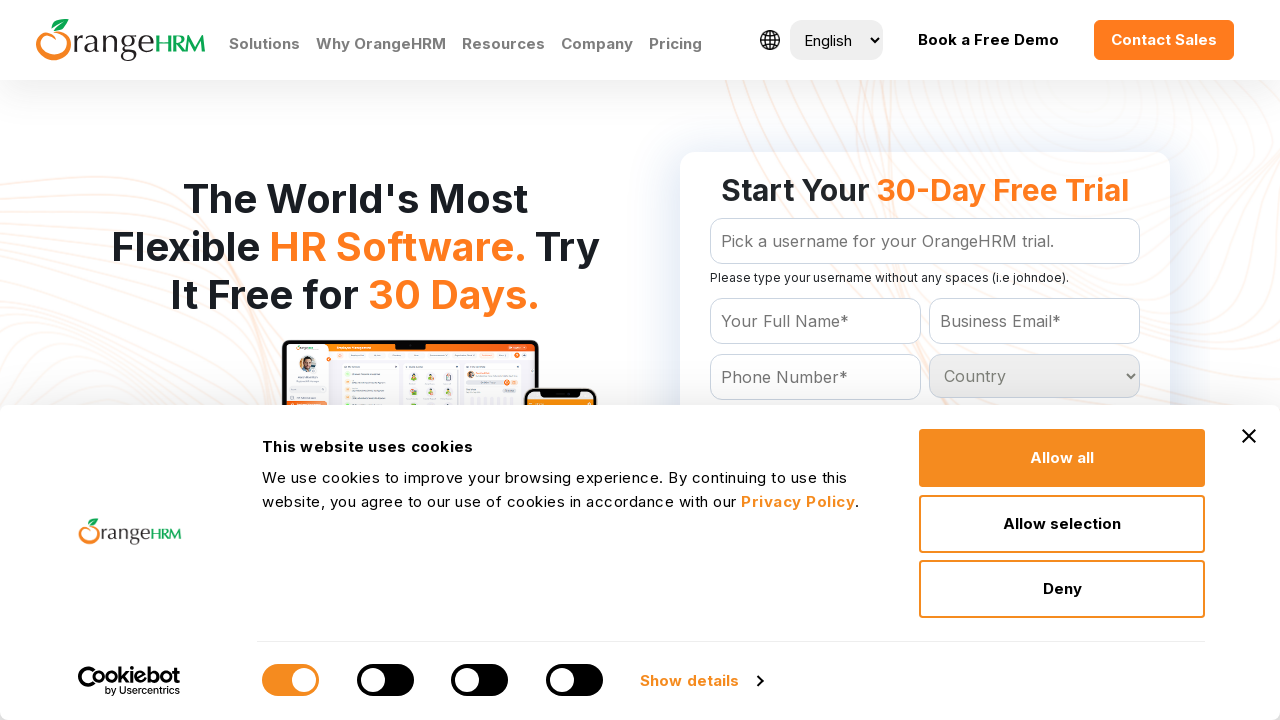

Filled Full Name field with 'Marcus Thompson' using chained locator on form#Form_getForm >> internal:role=textbox[name="Full Name"i]
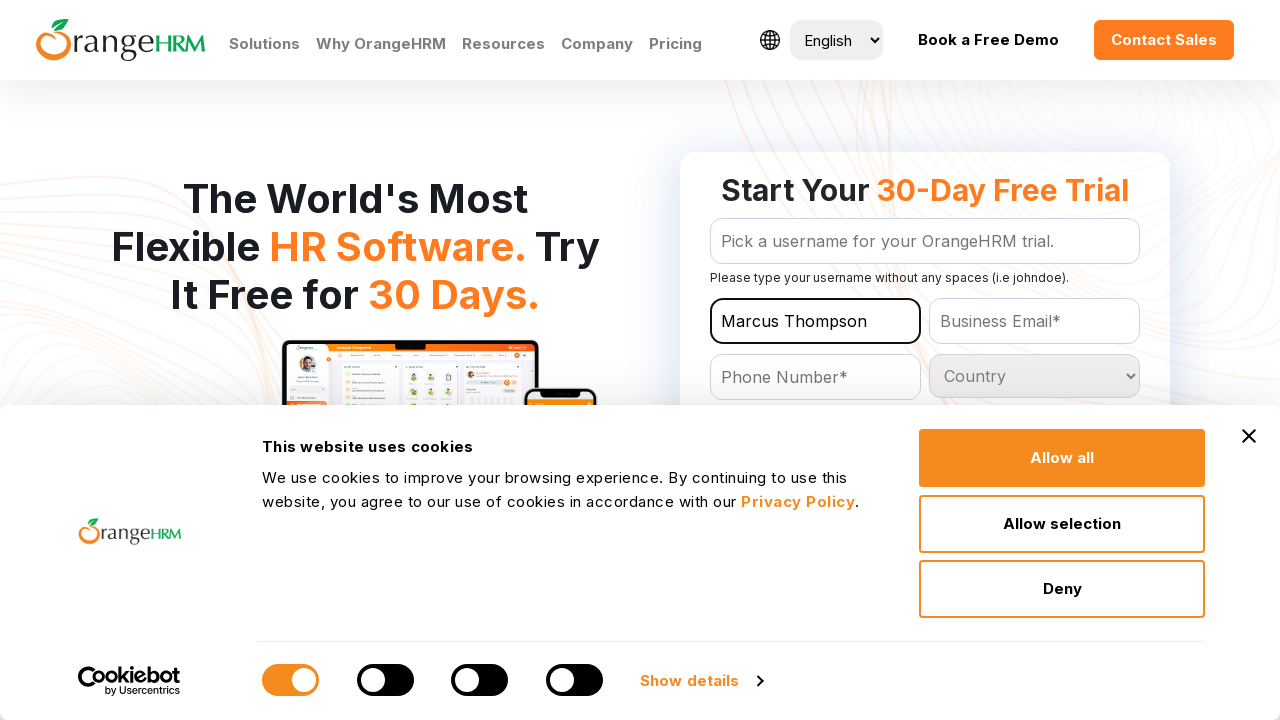

Clicked 'Get Your Free Trial' button using chained locator at (925, 360) on form#Form_getForm >> internal:role=button[name="Get Your Free Trial"i]
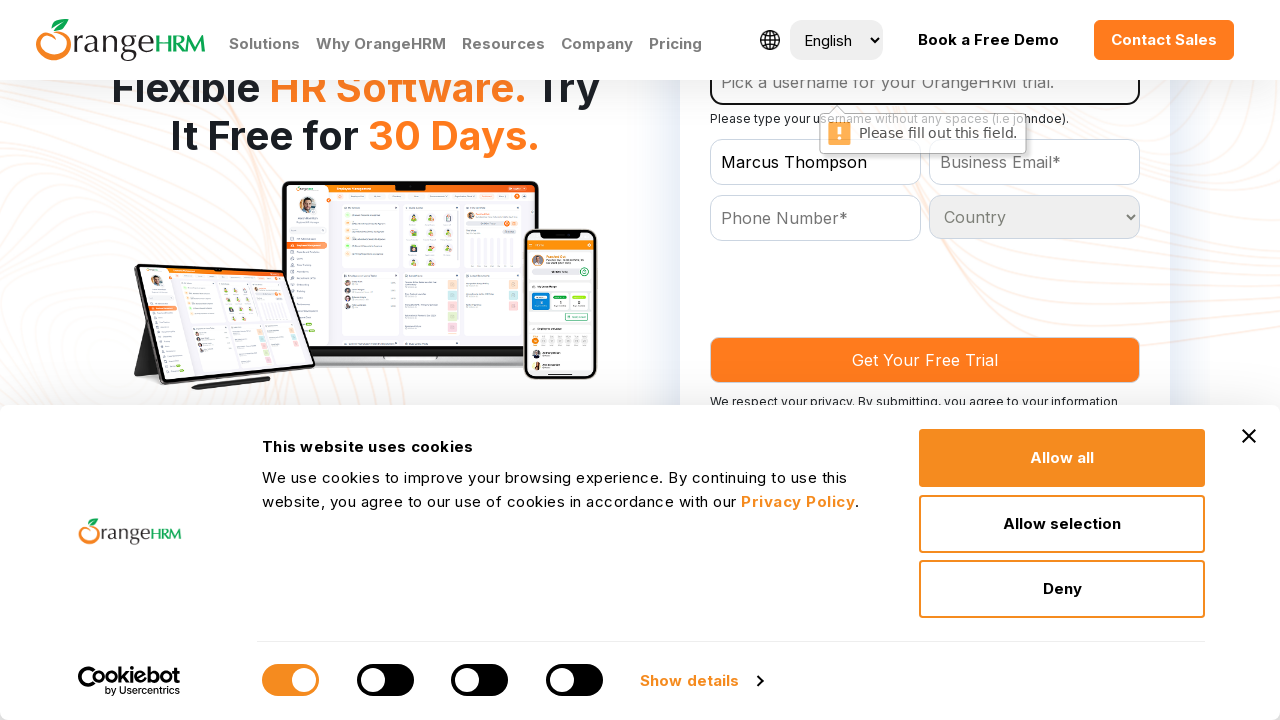

Waited 3 seconds for form submission to process
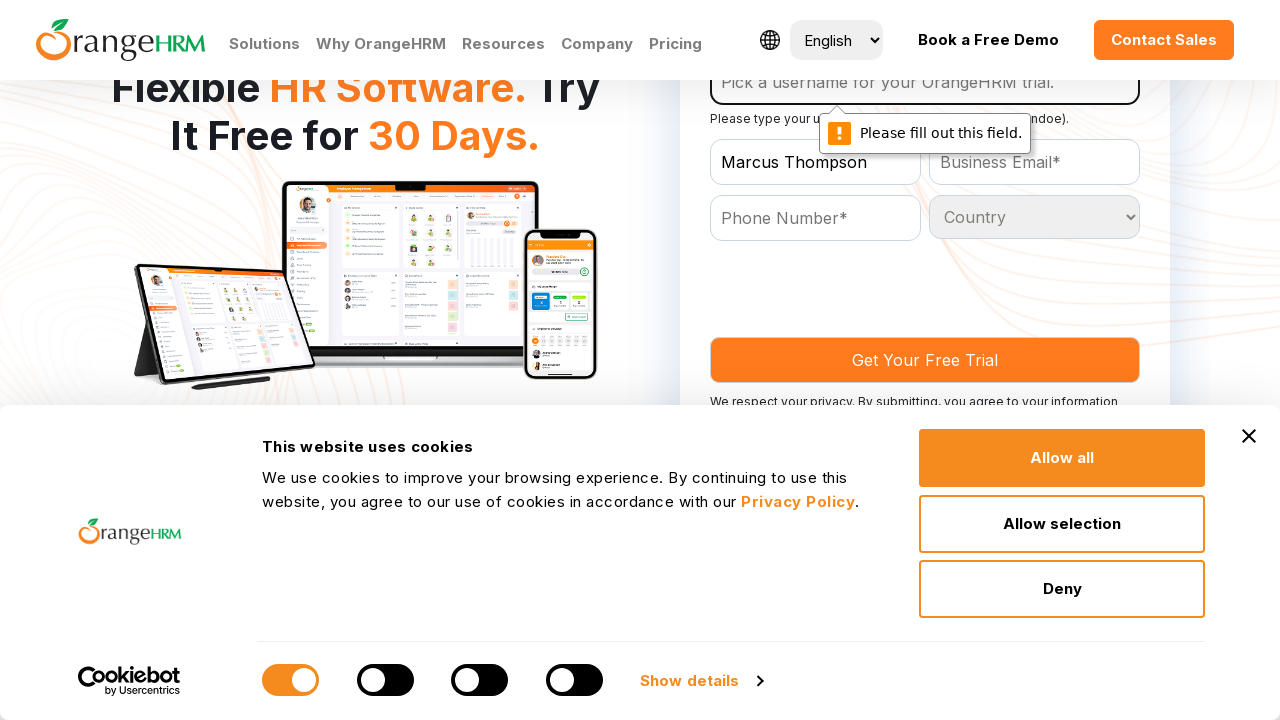

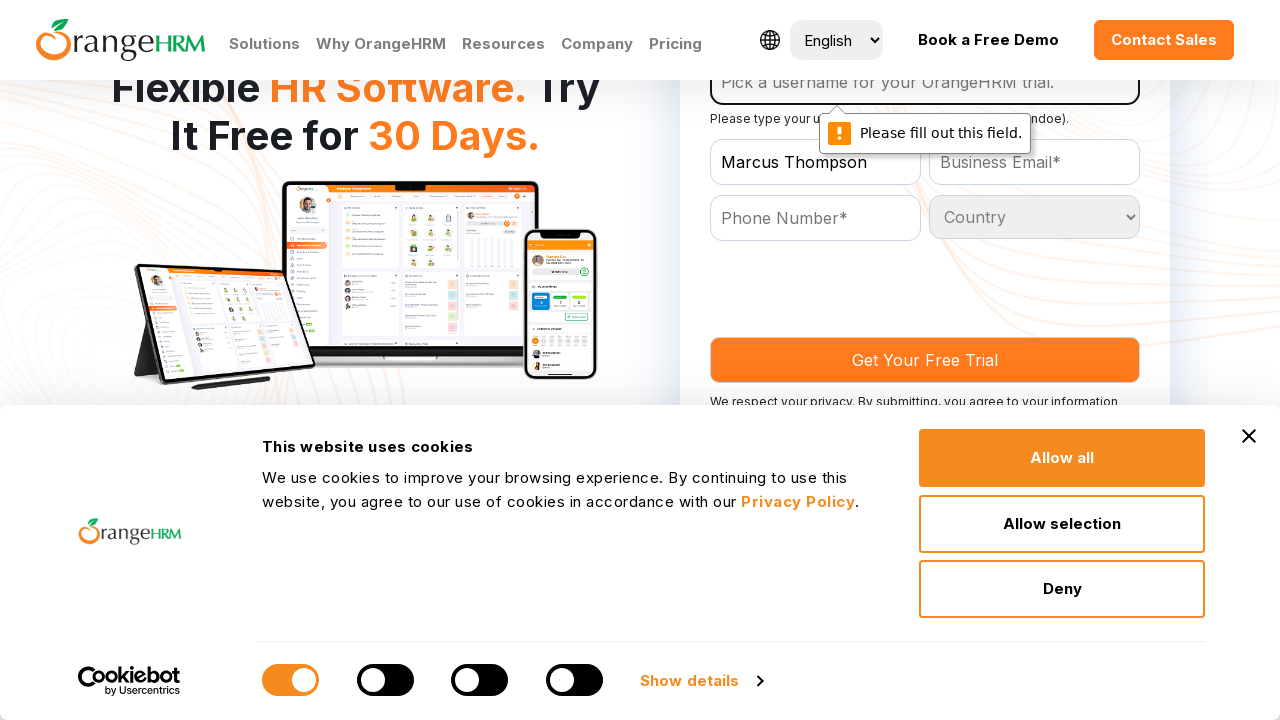